Tests browser navigation cache functionality by clicking through different pages (Calculadora, Localizar Table) and using browser back/forward navigation to verify correct page transitions

Starting URL: http://antoniotrindade.com.br/treinoautomacao

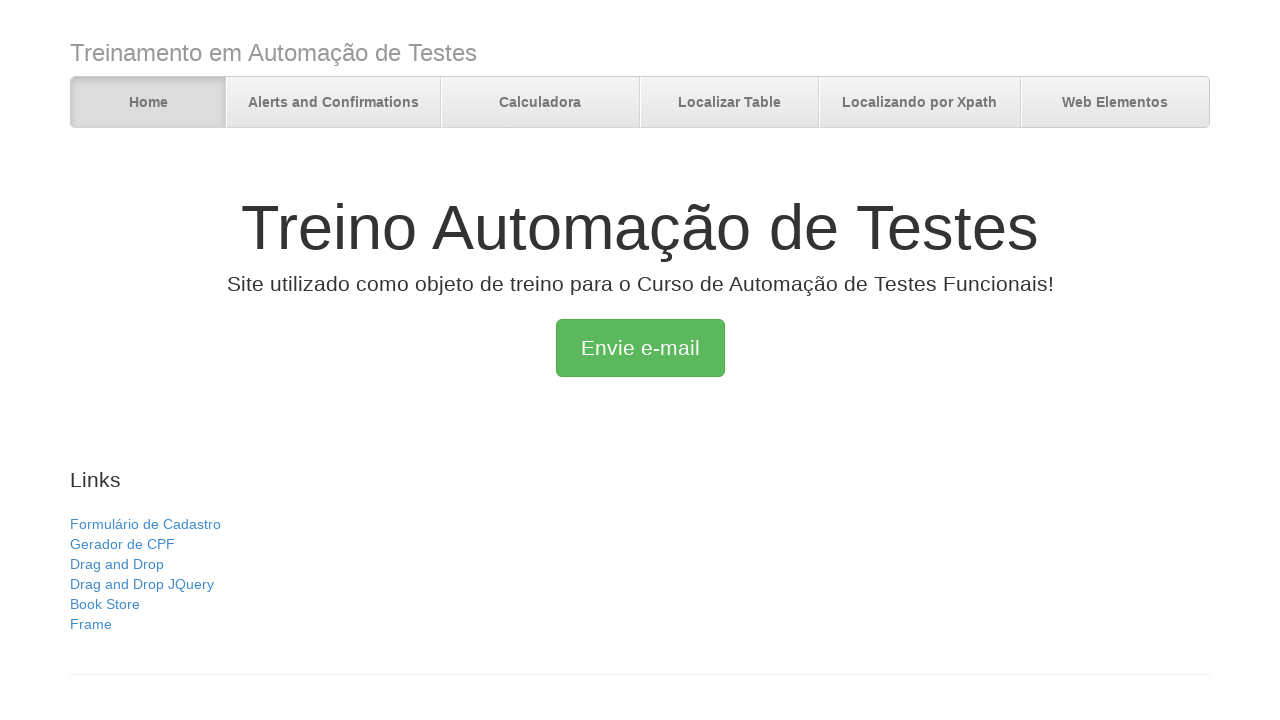

Clicked on Calculadora link at (540, 103) on a:text('Calculadora')
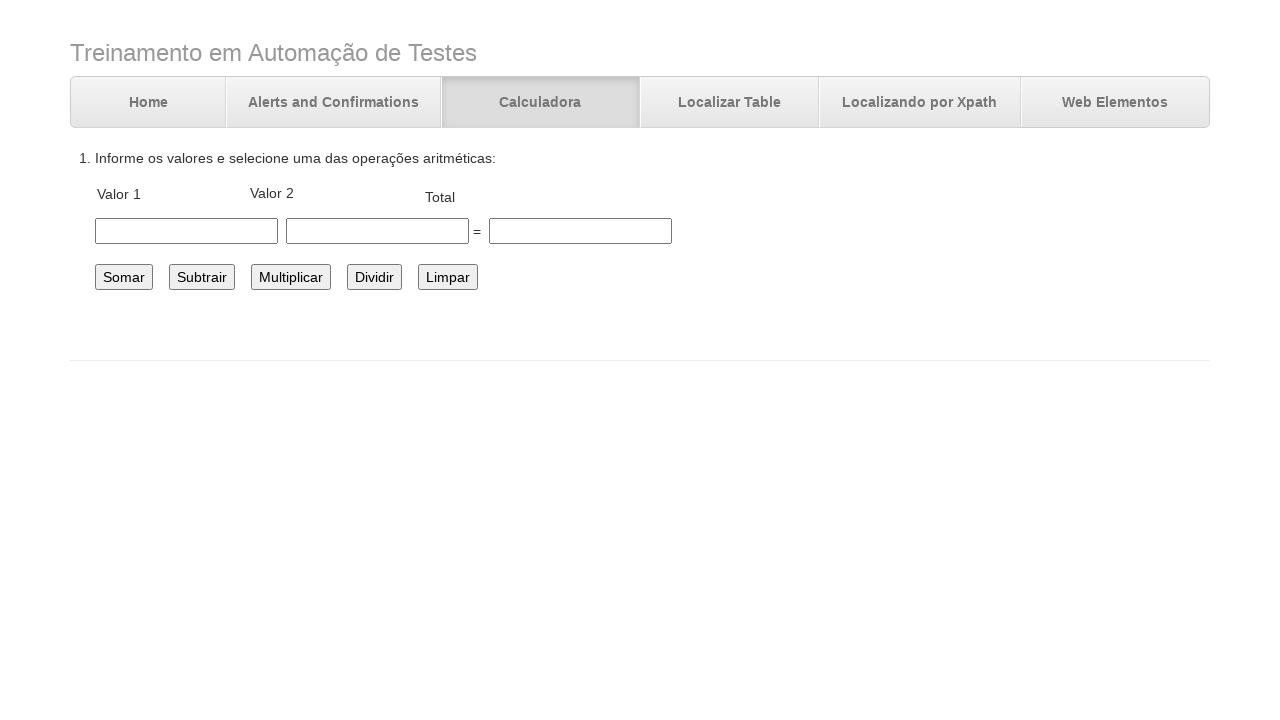

Verified page title is 'Desafio Automação Cálculos'
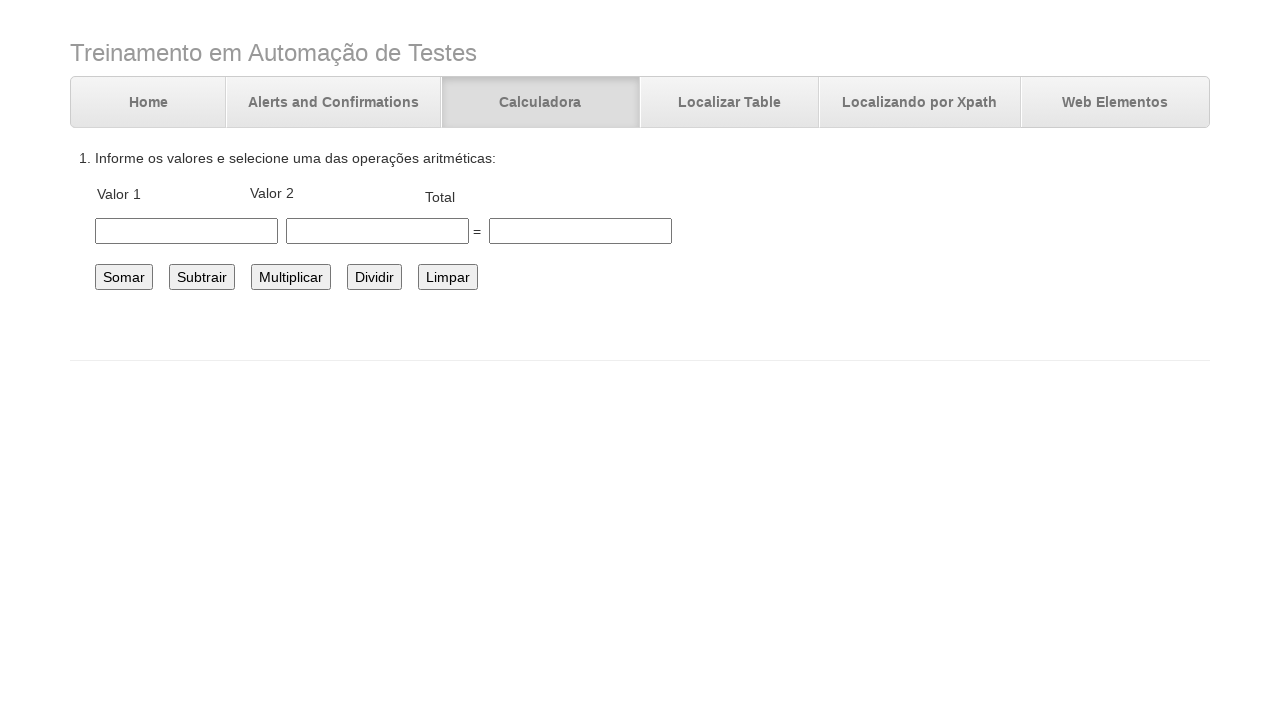

Clicked on Localizar Table link at (730, 103) on a:text('Localizar Table')
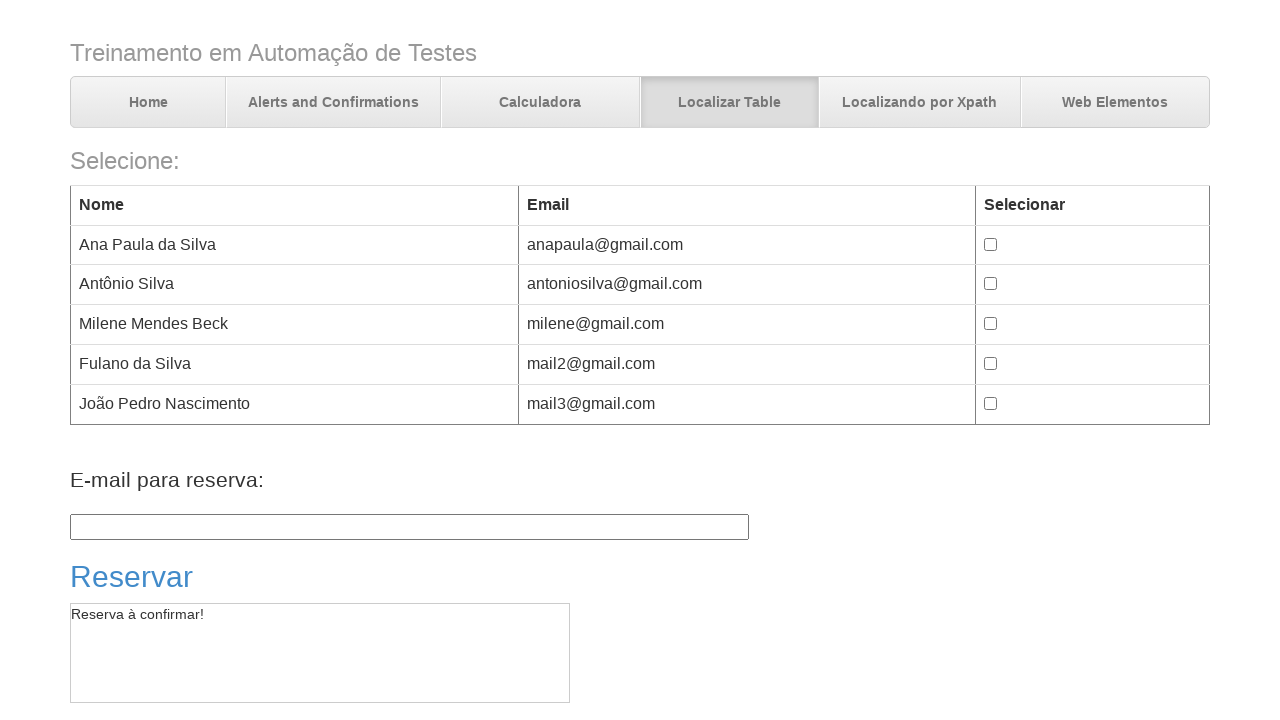

Verified page title is 'Trabalhando com tables'
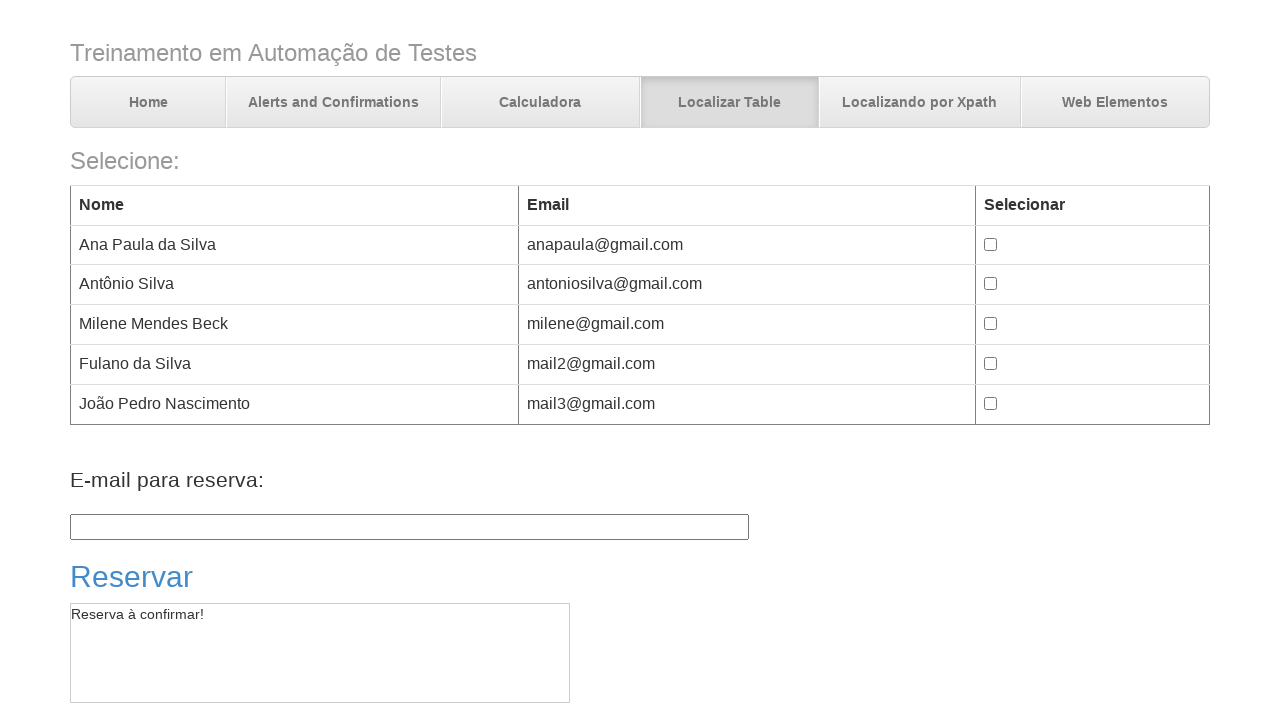

Navigated back using browser back button
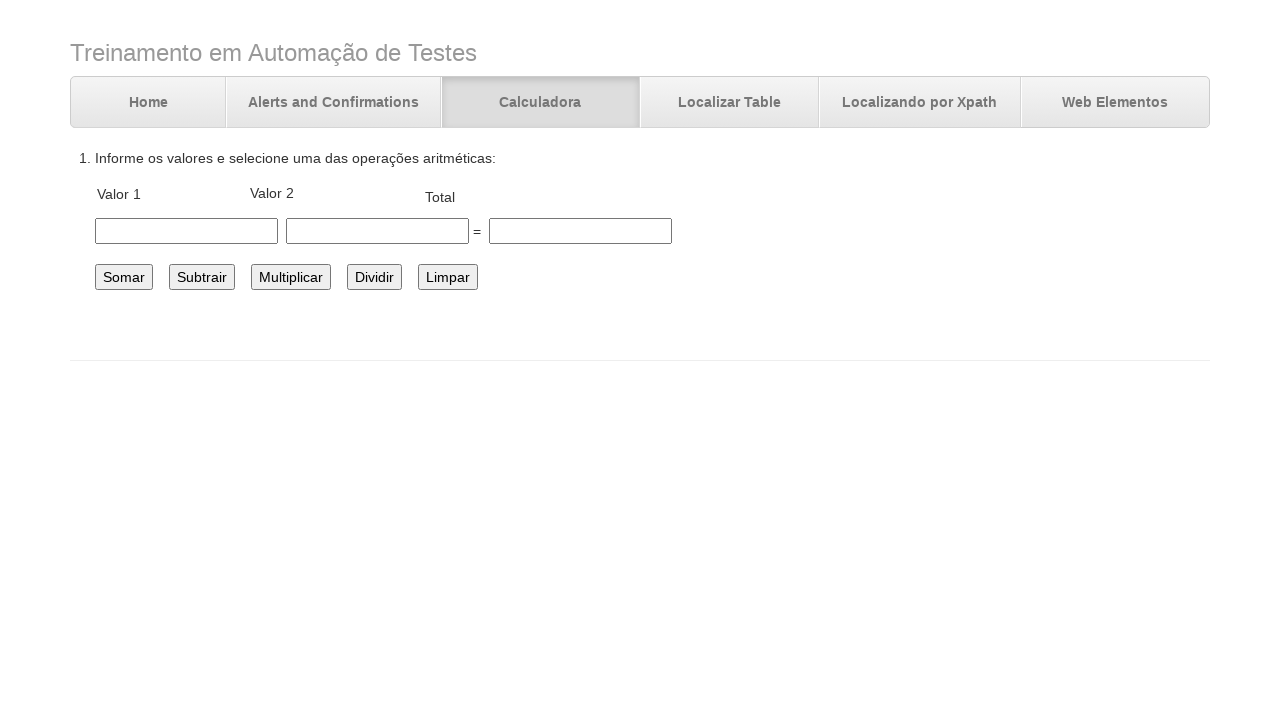

Verified page title is 'Desafio Automação Cálculos' after back navigation
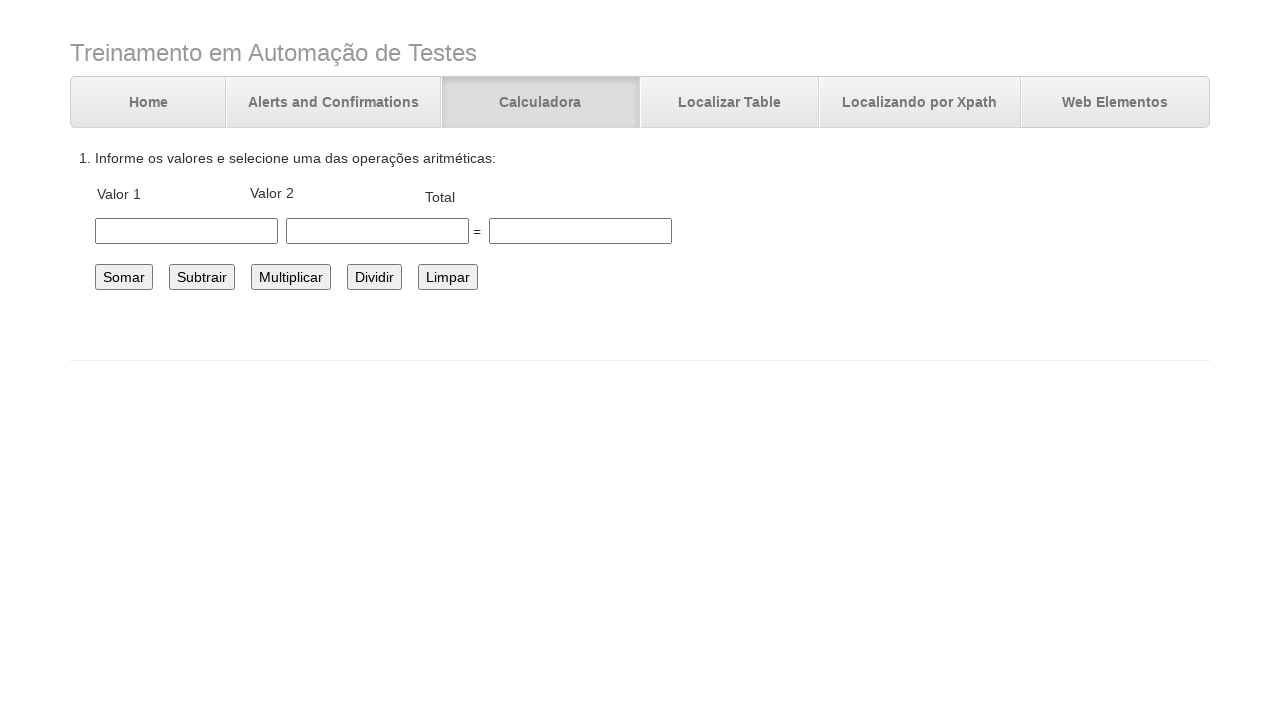

Navigated back to home page using browser back button
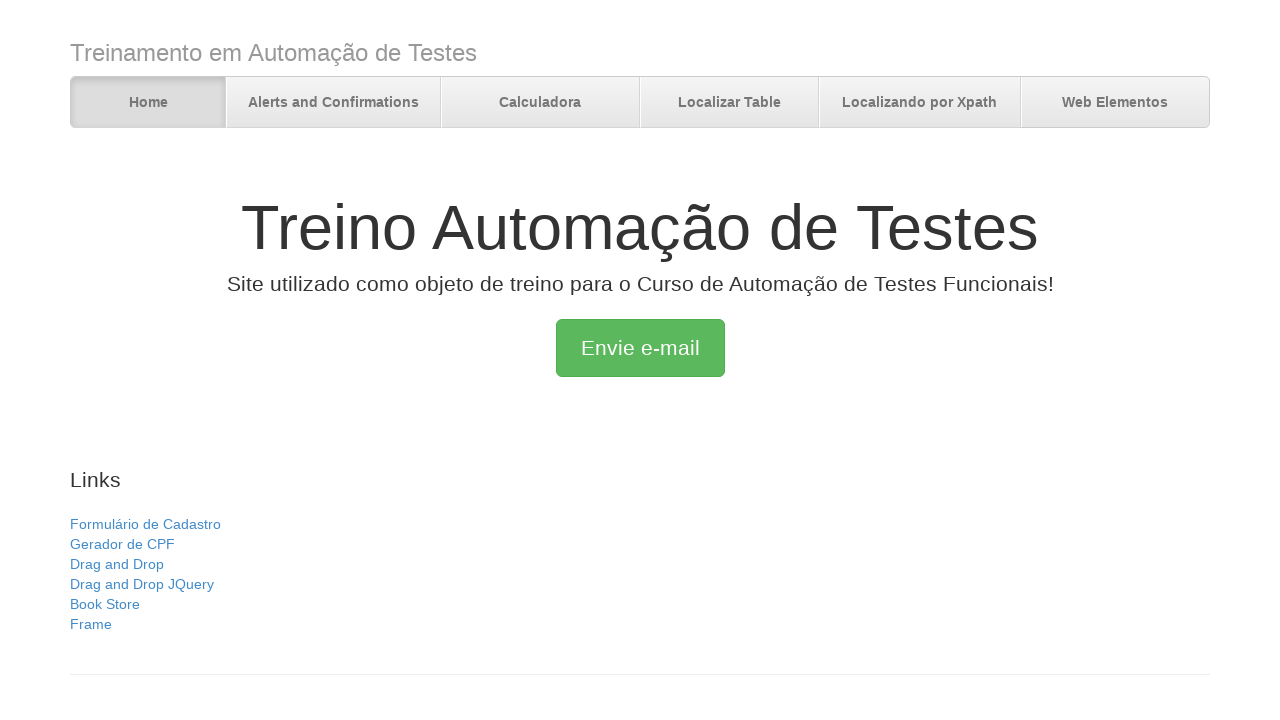

Verified page title is 'Treino Automação de Testes'
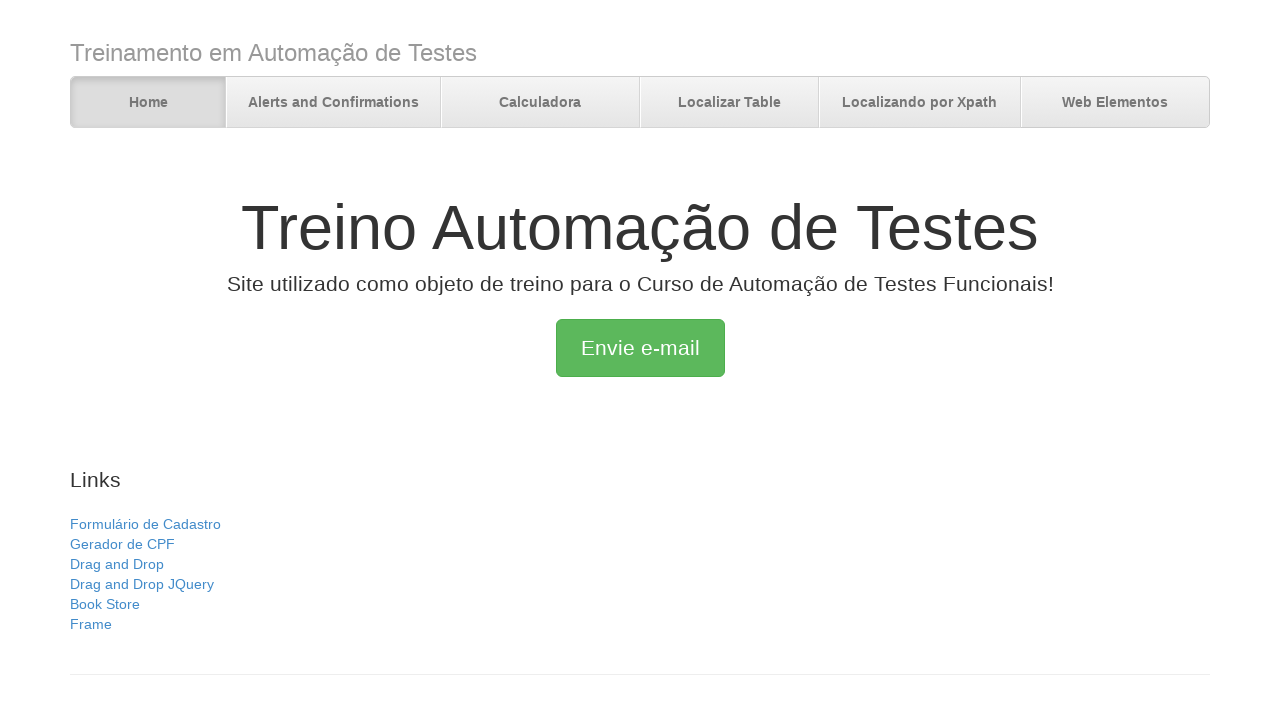

Navigated forward using browser forward button
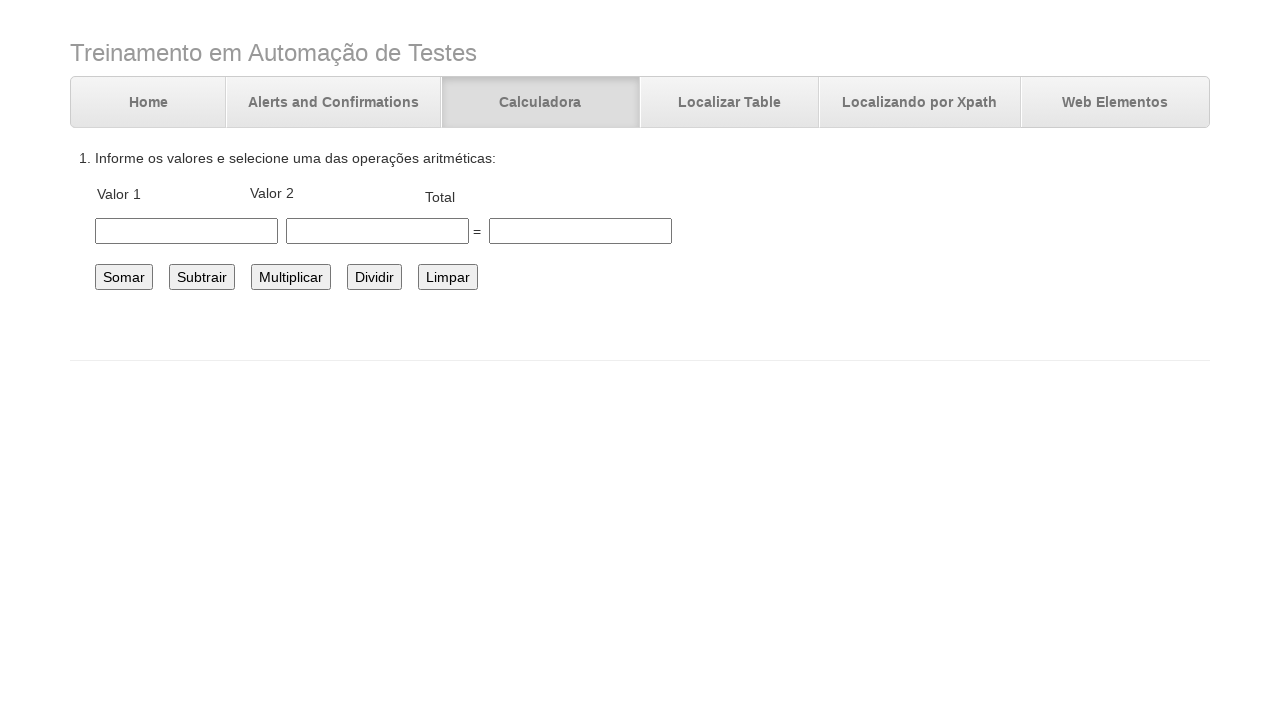

Verified page title is 'Desafio Automação Cálculos' after forward navigation
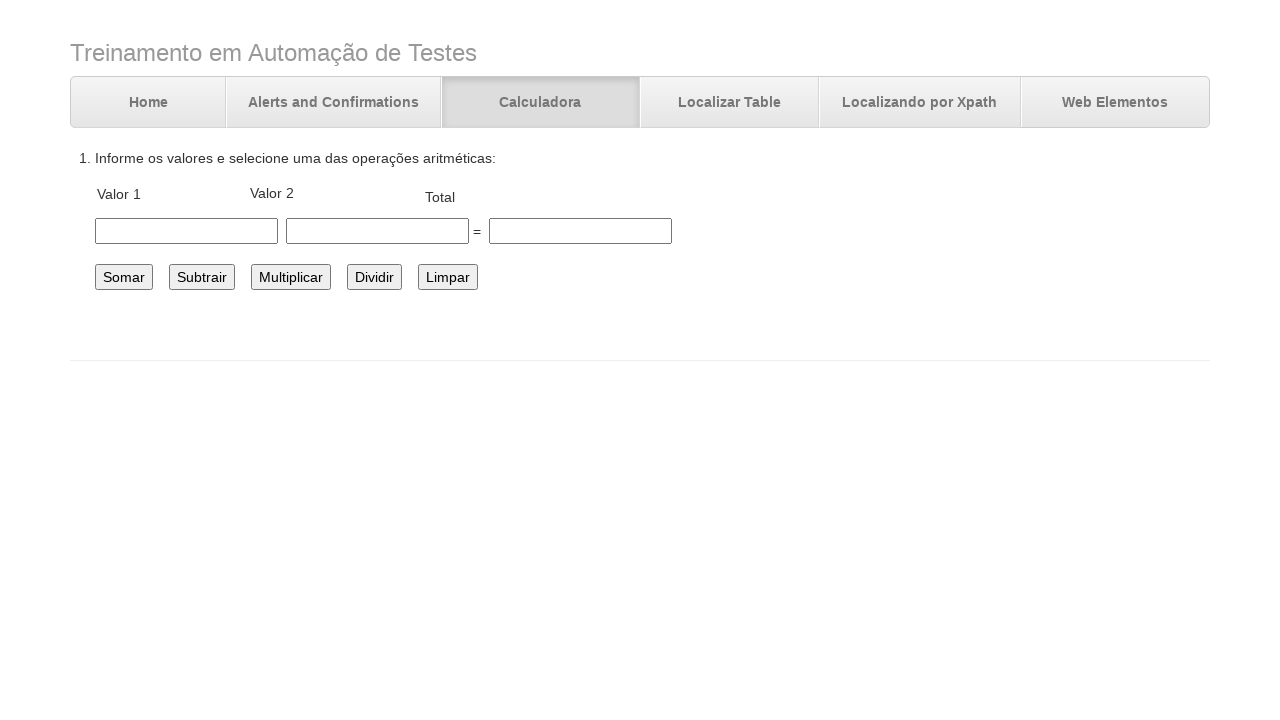

Navigated forward to Localizar Table page using browser forward button
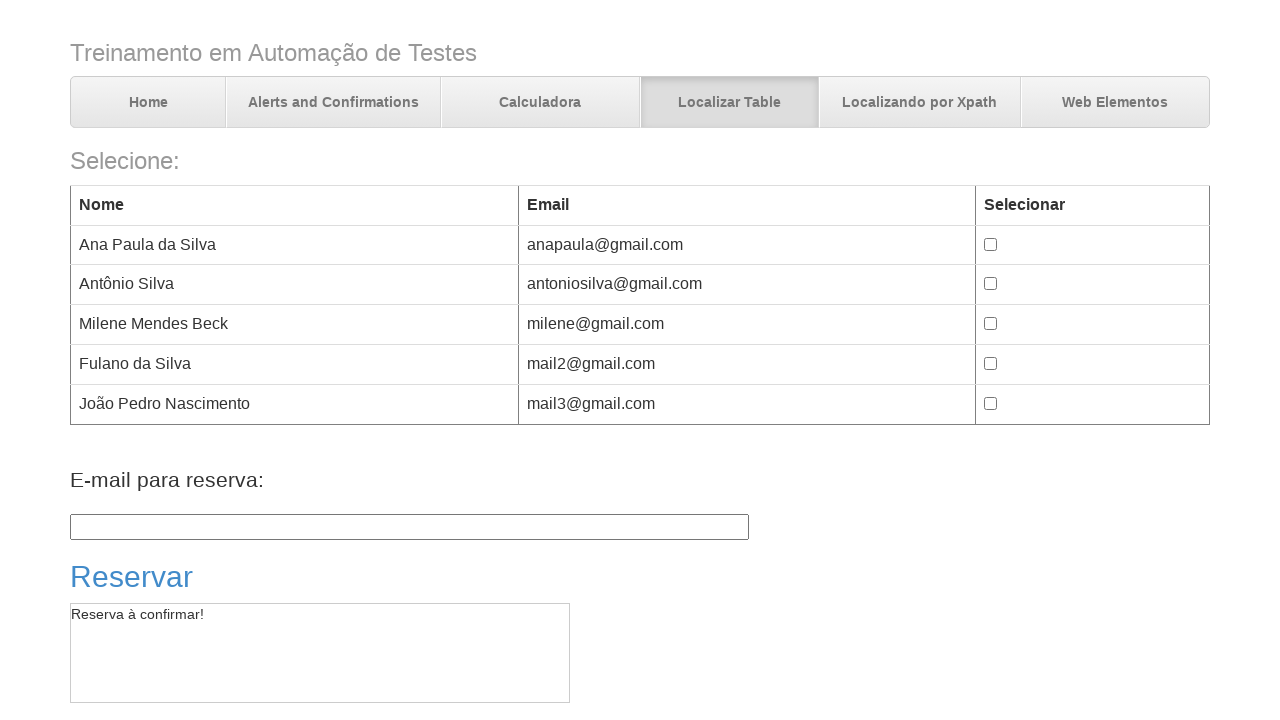

Verified page title is 'Trabalhando com tables' after forward navigation
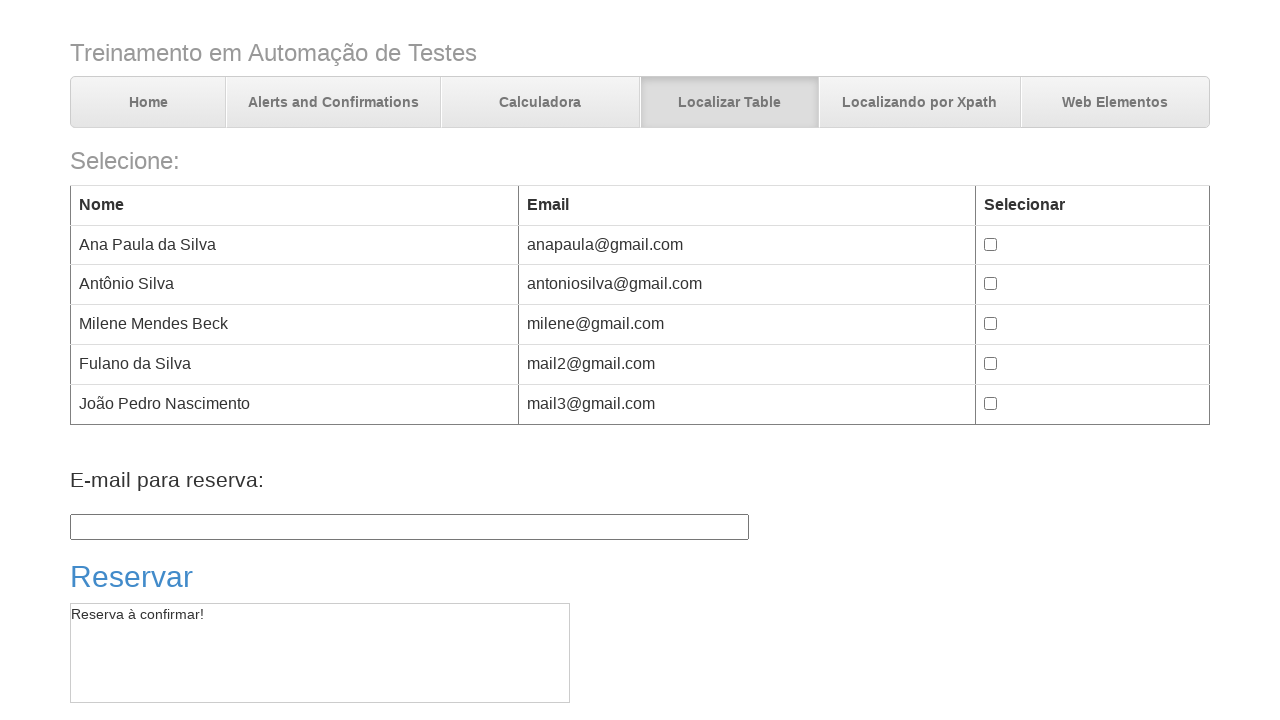

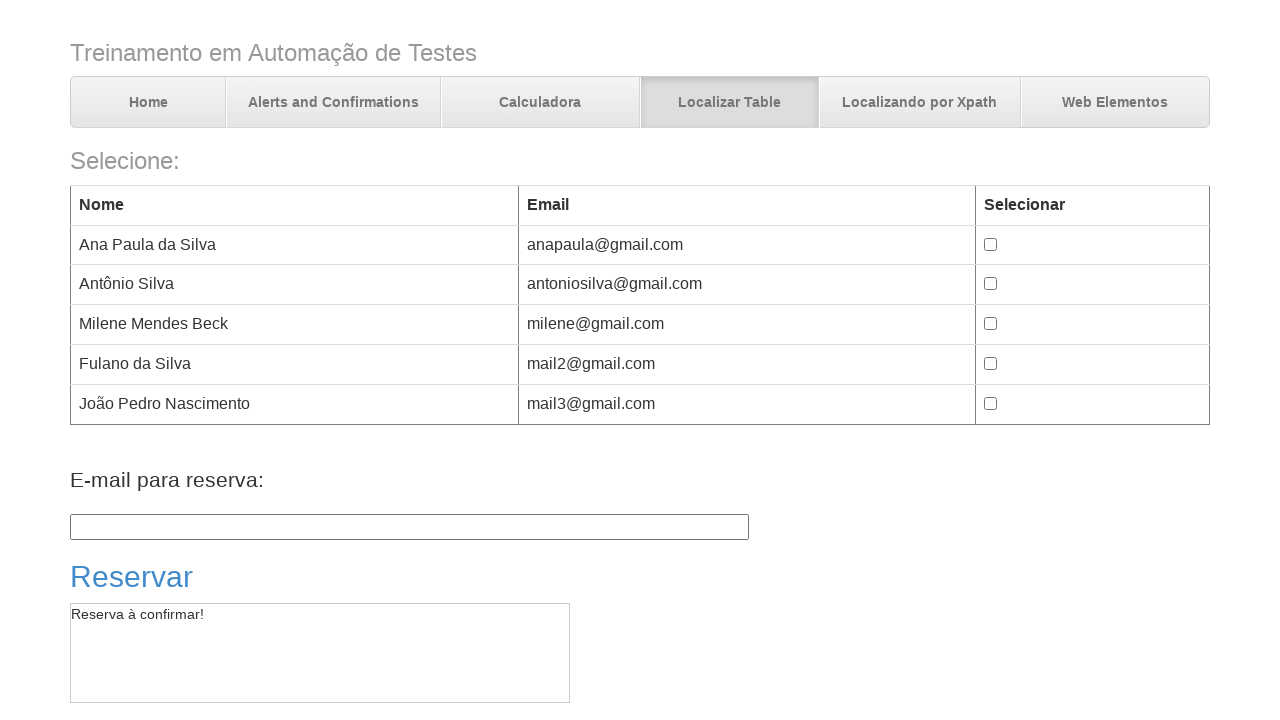